Clicks on the "Yes" radio button and verifies it is selected

Starting URL: https://demoqa.com/radio-button

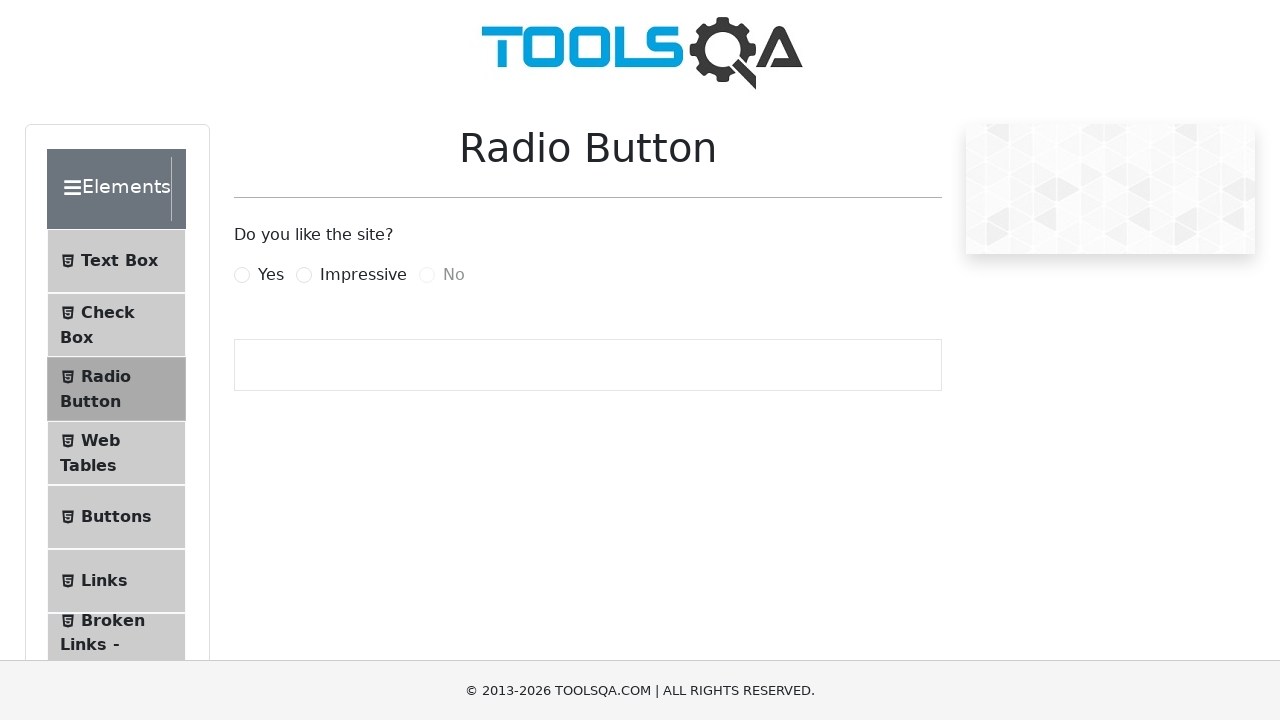

Waited for 'Yes' radio button label to become visible
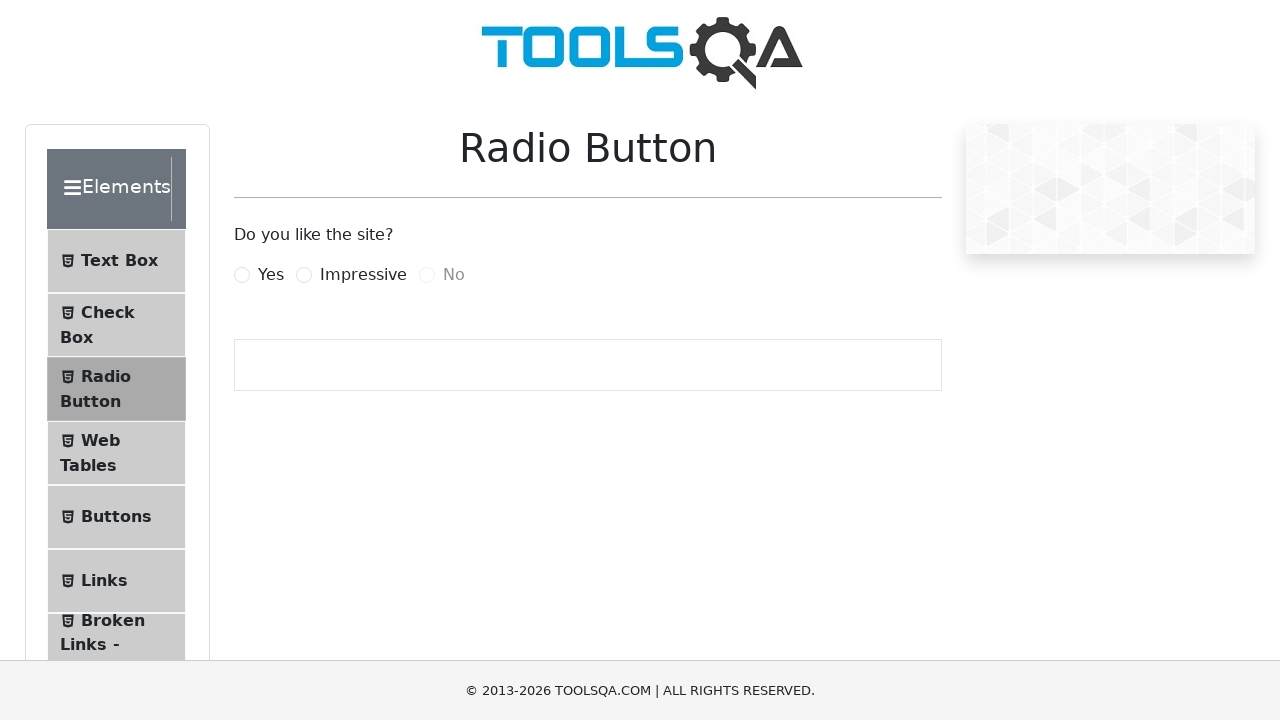

Clicked on the 'Yes' radio button at (271, 275) on label[for='yesRadio']
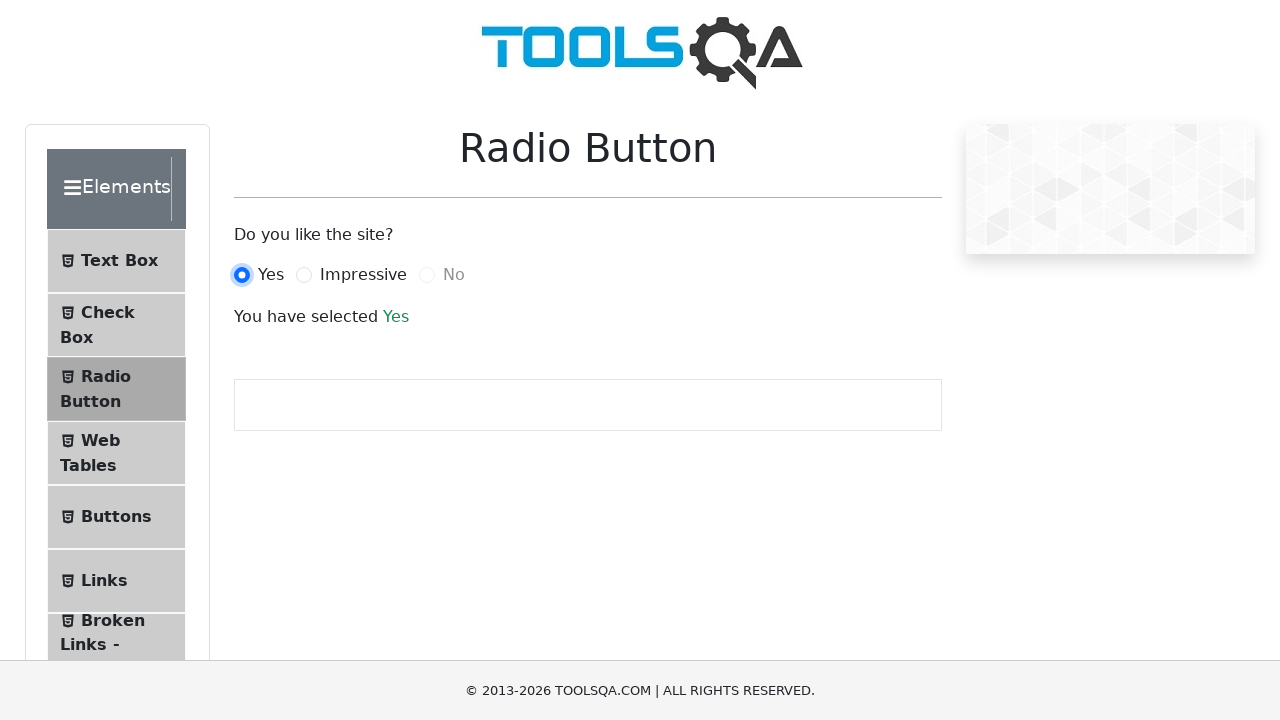

Verified success text appeared confirming 'Yes' radio button is selected
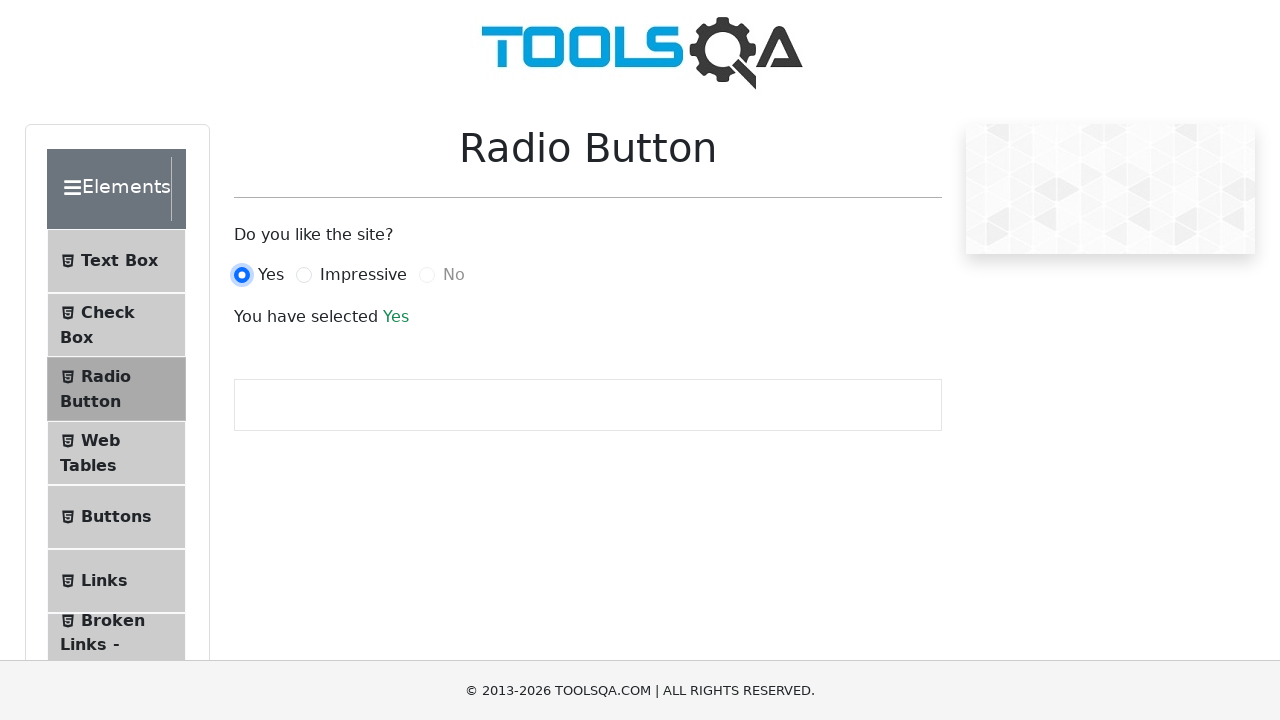

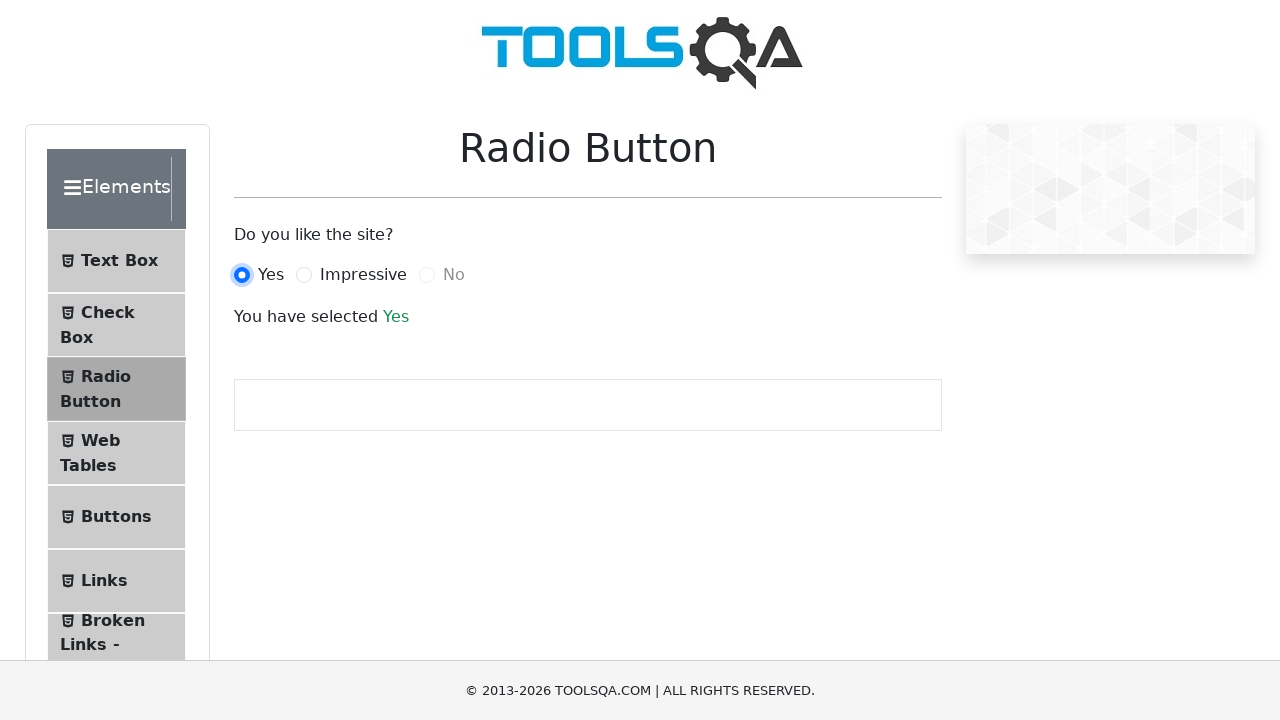